Tests dynamic content loading by clicking Start button, waiting for the loading indicator to disappear, and verifying "Hello World!" text is displayed.

Starting URL: https://the-internet.herokuapp.com/dynamic_loading/1

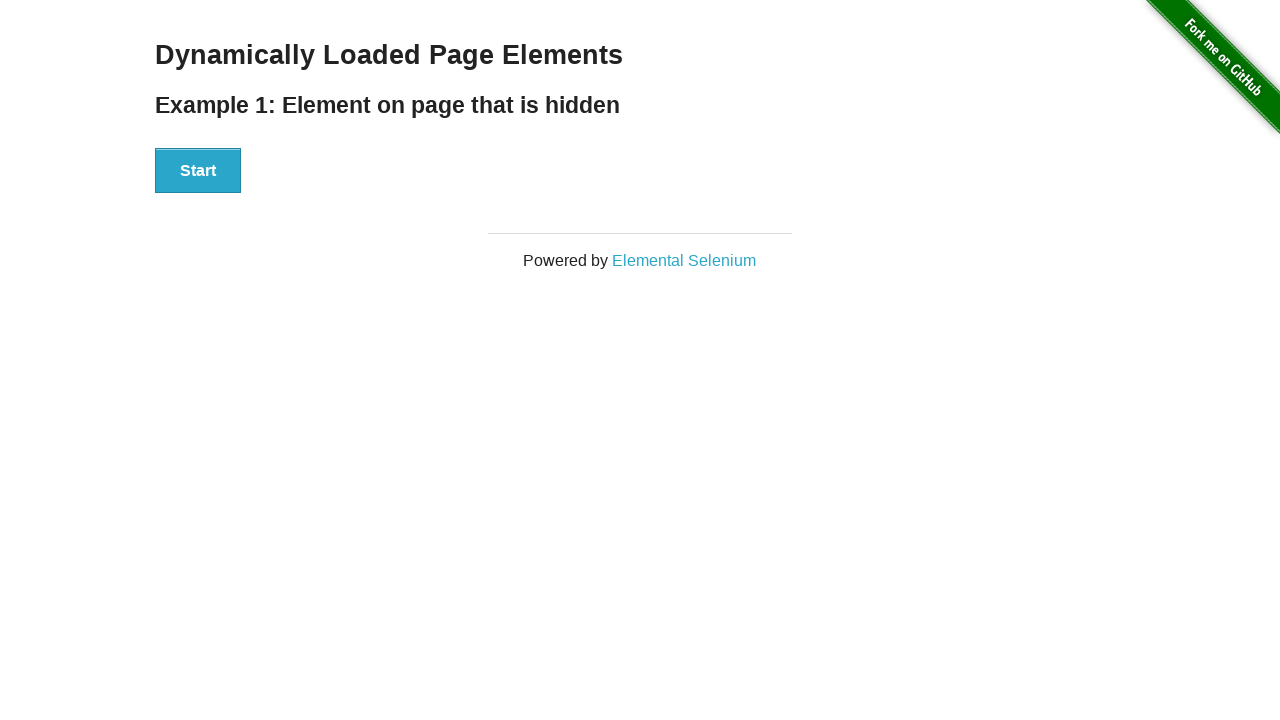

Clicked the Start button to initiate dynamic content loading at (198, 171) on xpath=//button
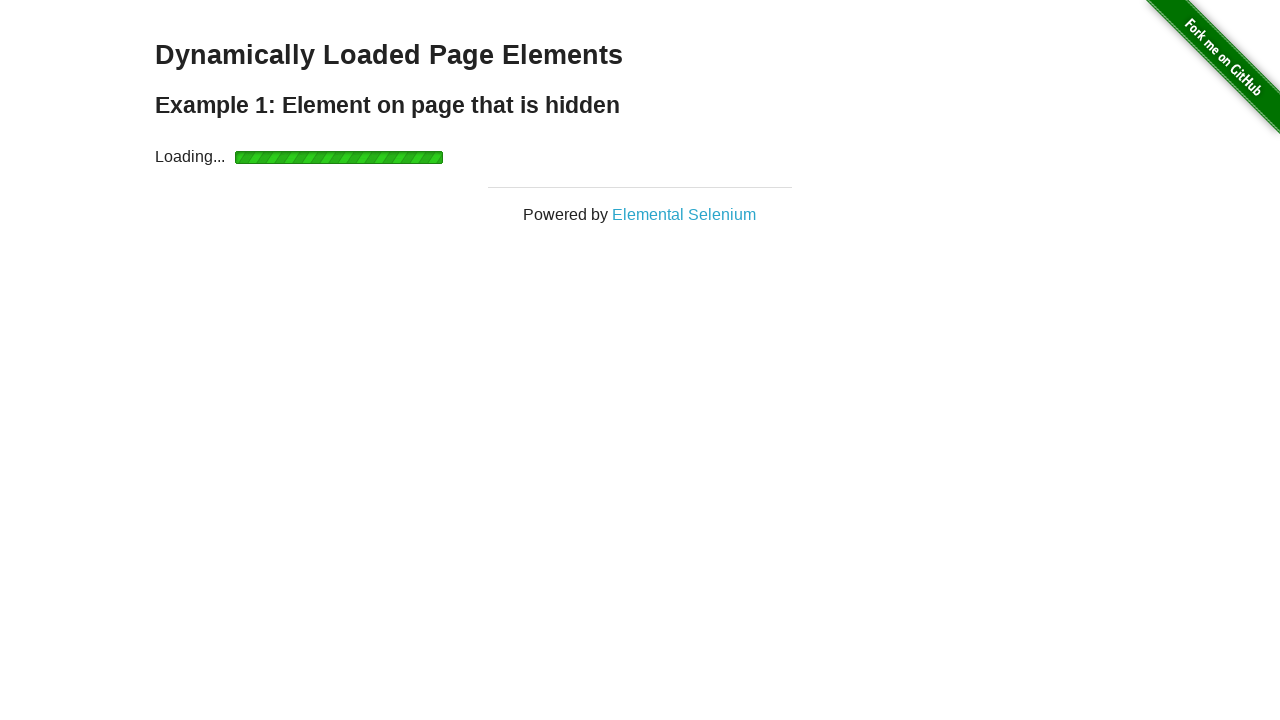

Waited for loading indicator to disappear
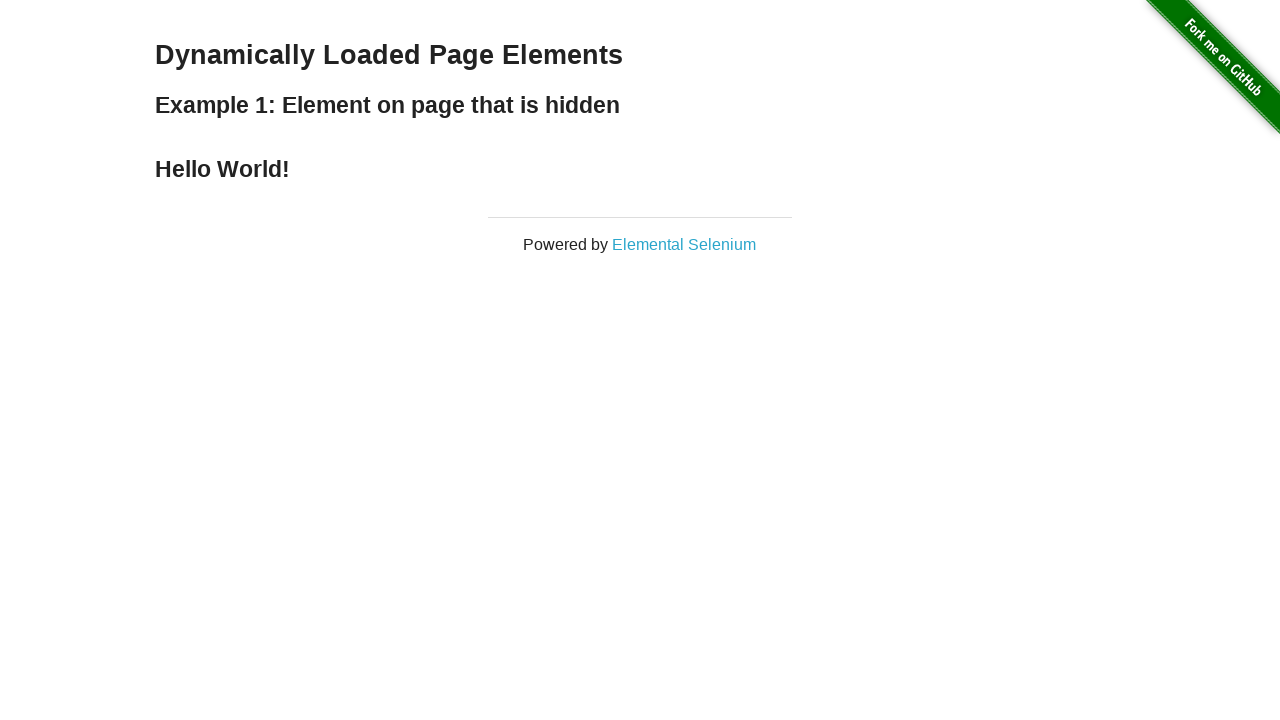

Located the Hello World text element
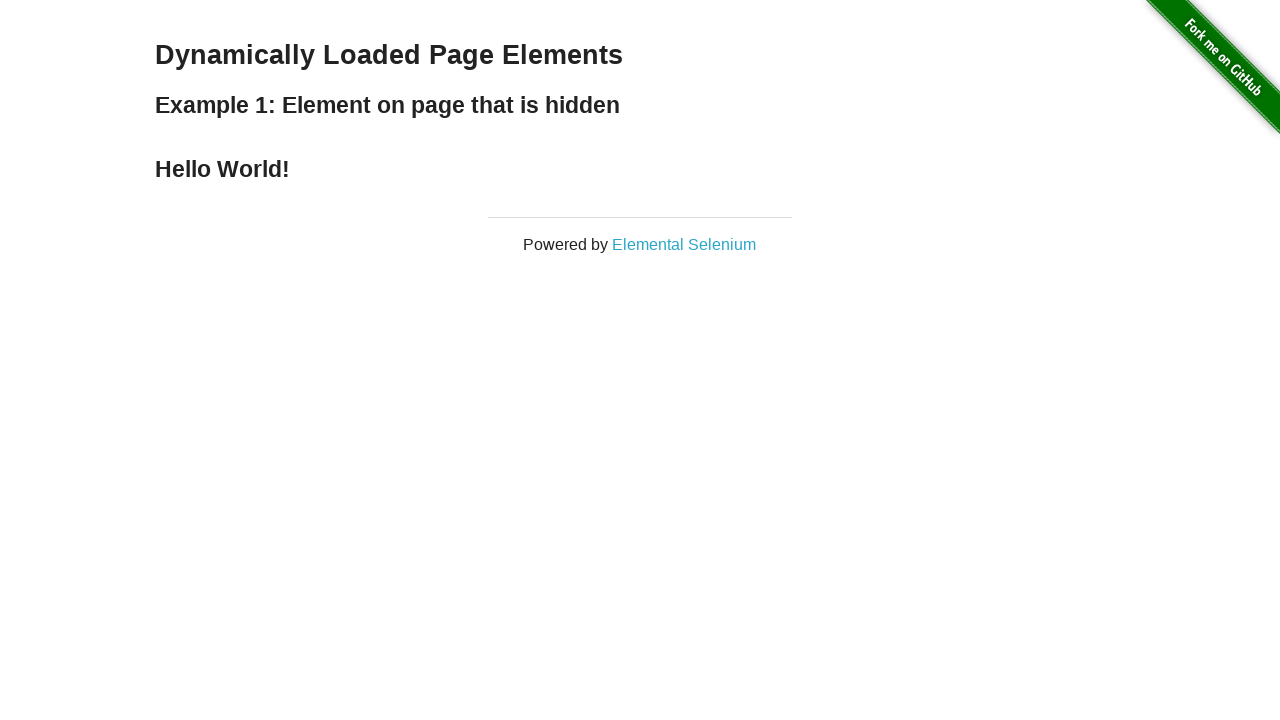

Verified that 'Hello World!' text is displayed
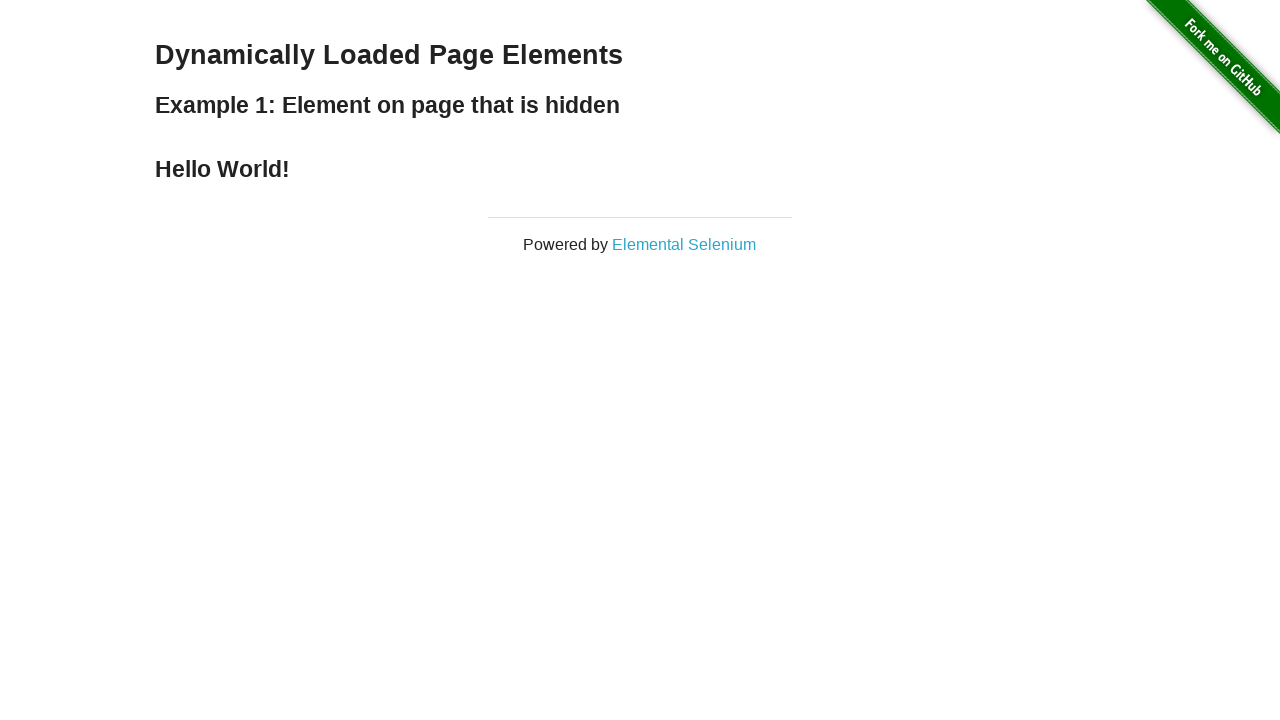

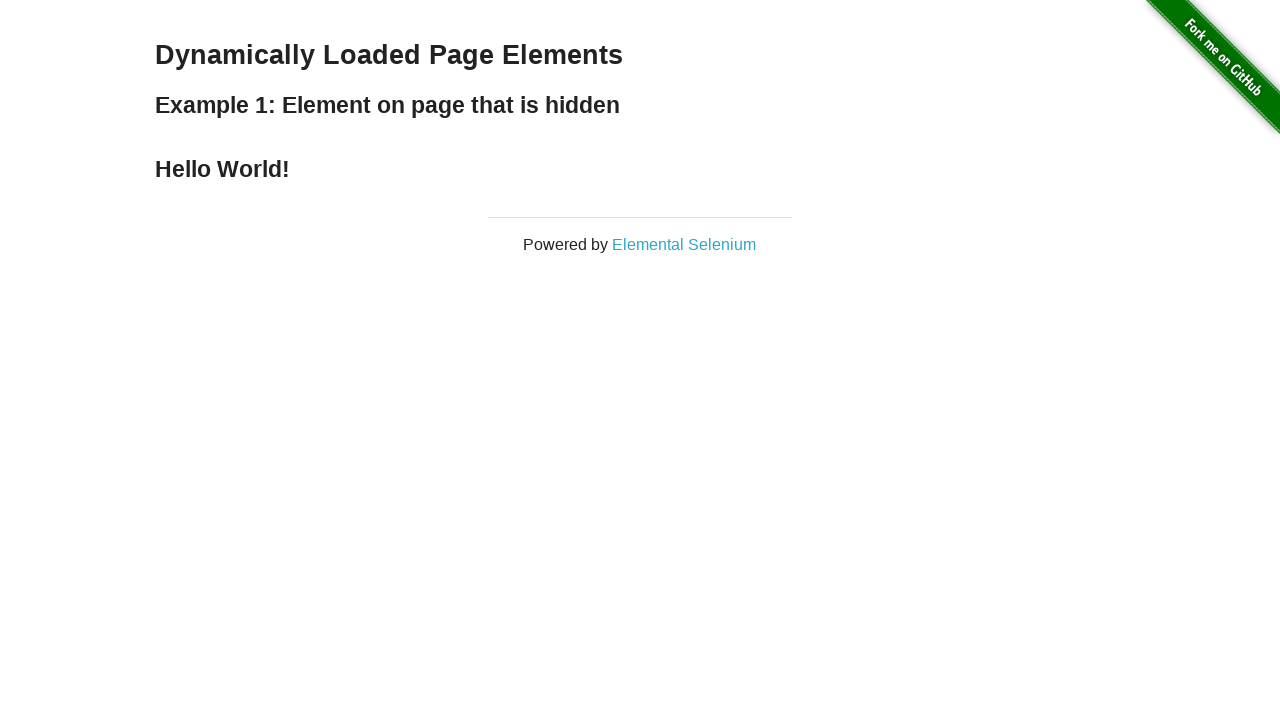